Tests registration form validation by submitting mismatched email addresses and verifying the confirmation email error message.

Starting URL: https://alada.vn/tai-khoan/dang-ky.html

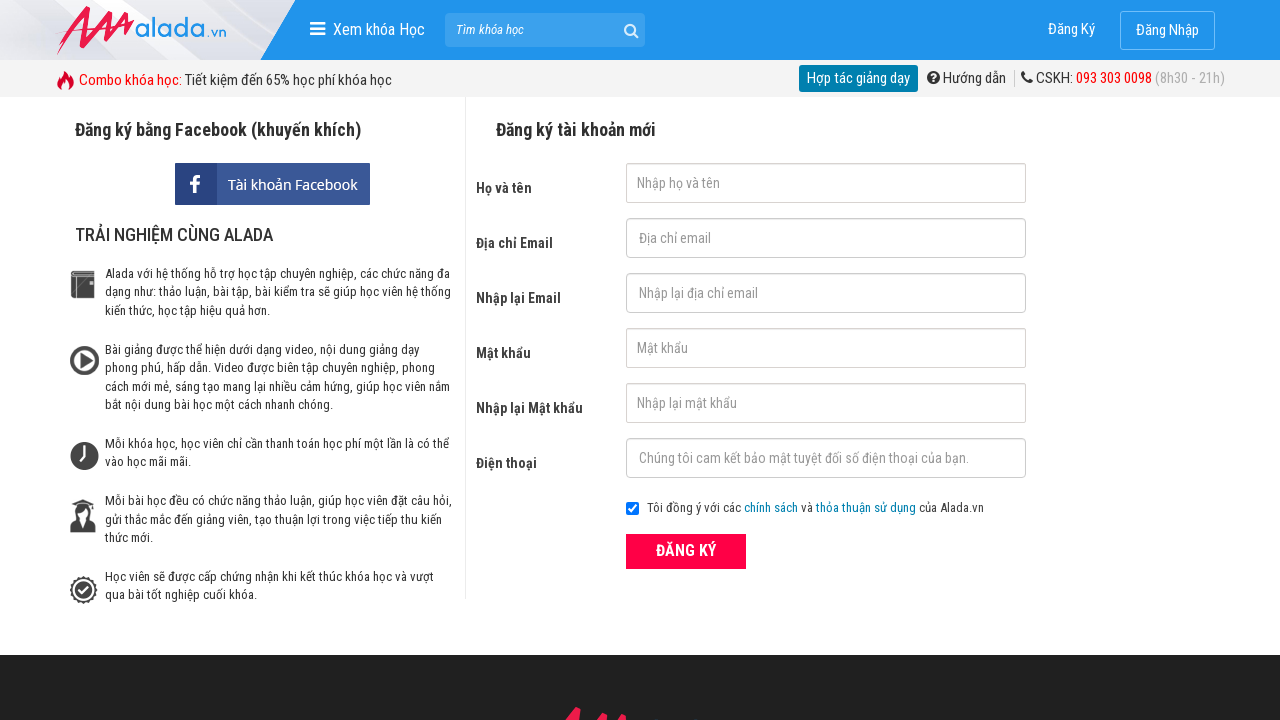

Filled first name field with 'John Wick' on #txtFirstname
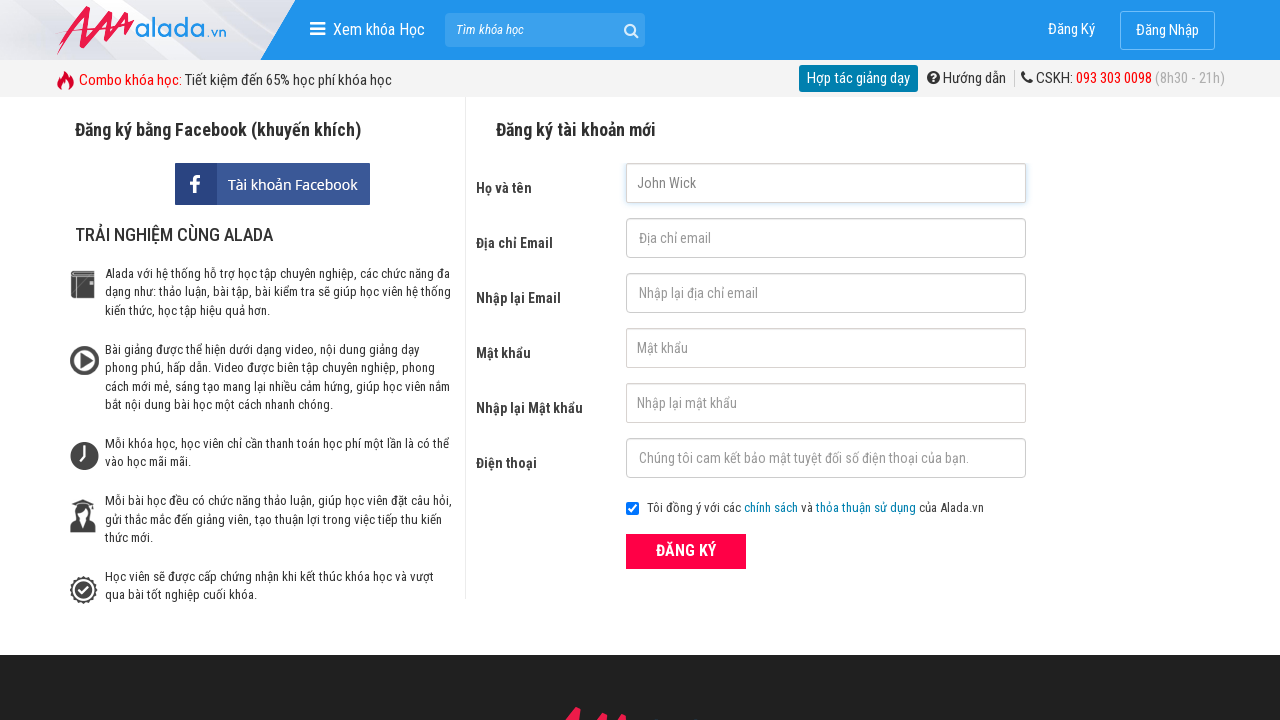

Filled email field with 'ruanzetao@gmail.com' on #txtEmail
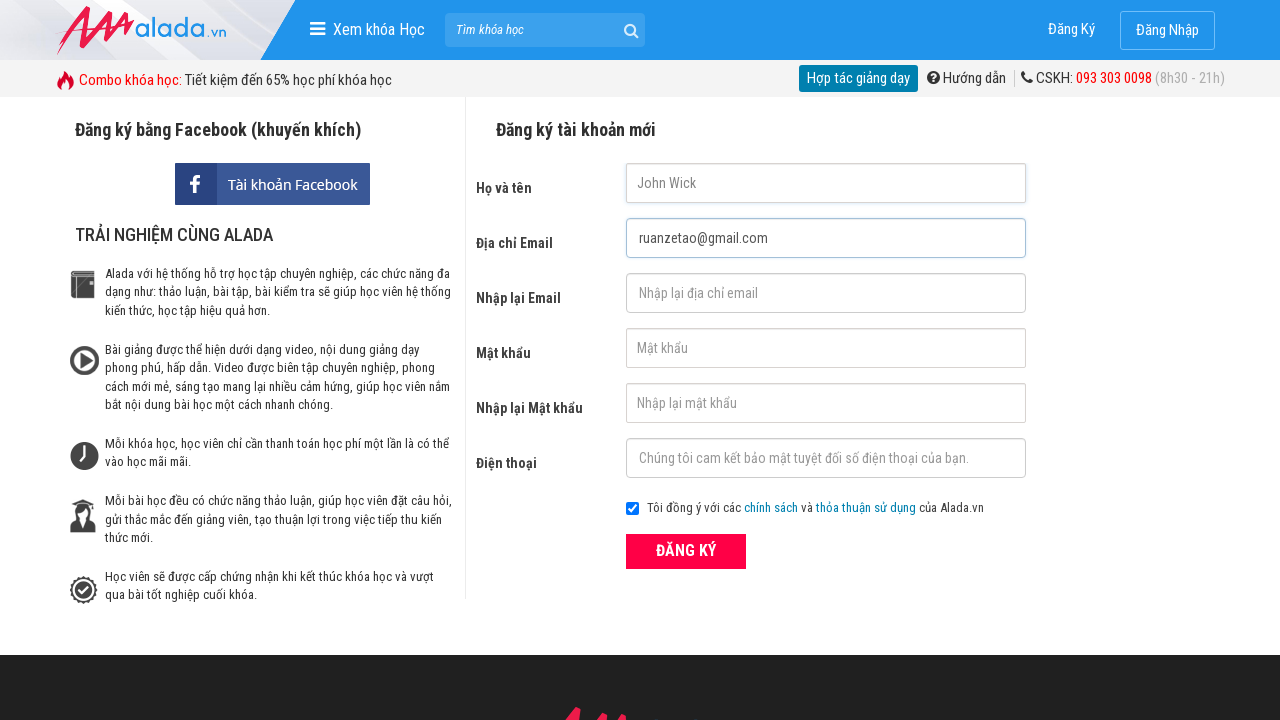

Filled confirmation email field with mismatched email 'checkinbysang@gmail.com' on #txtCEmail
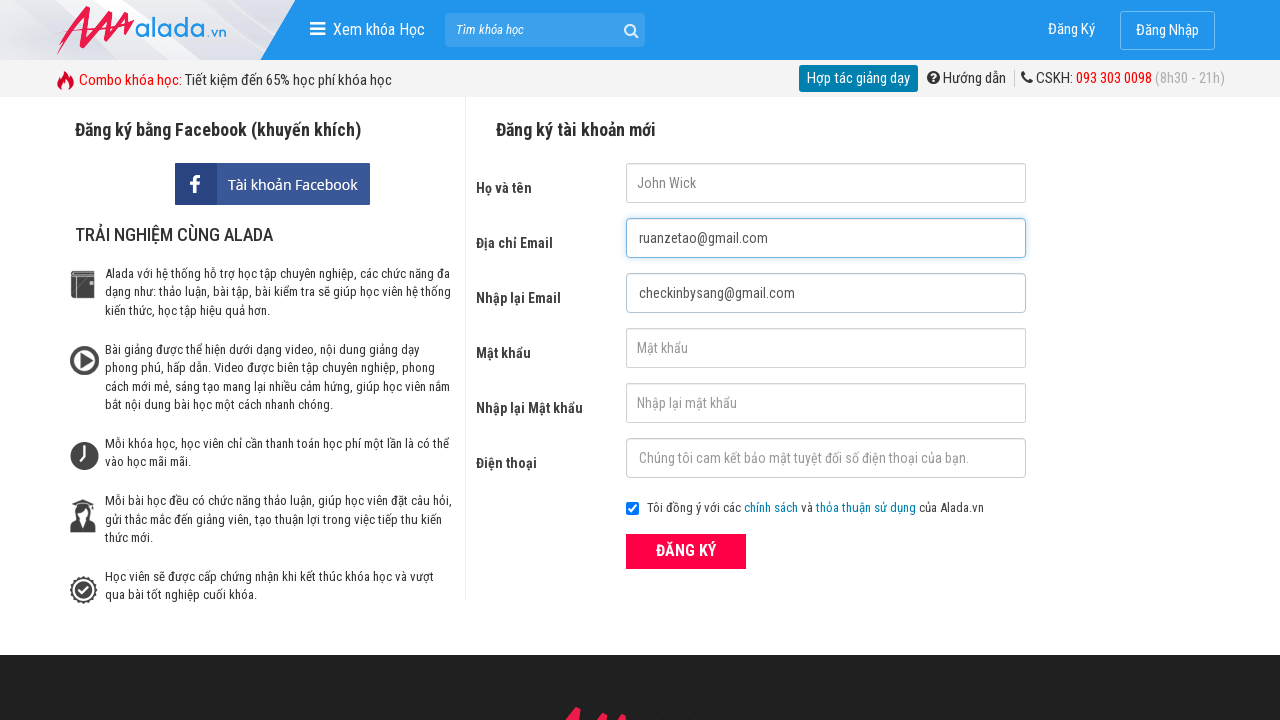

Filled password field with '123456' on #txtPassword
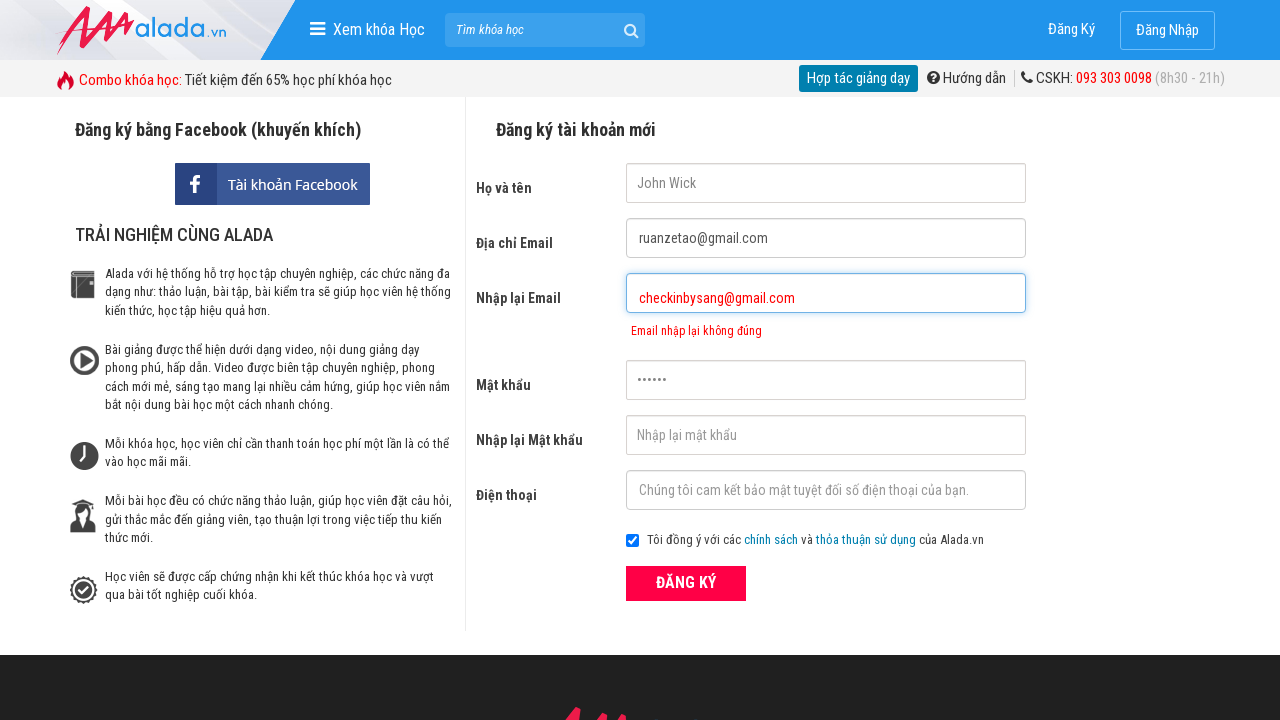

Filled confirm password field with '123456' on #txtCPassword
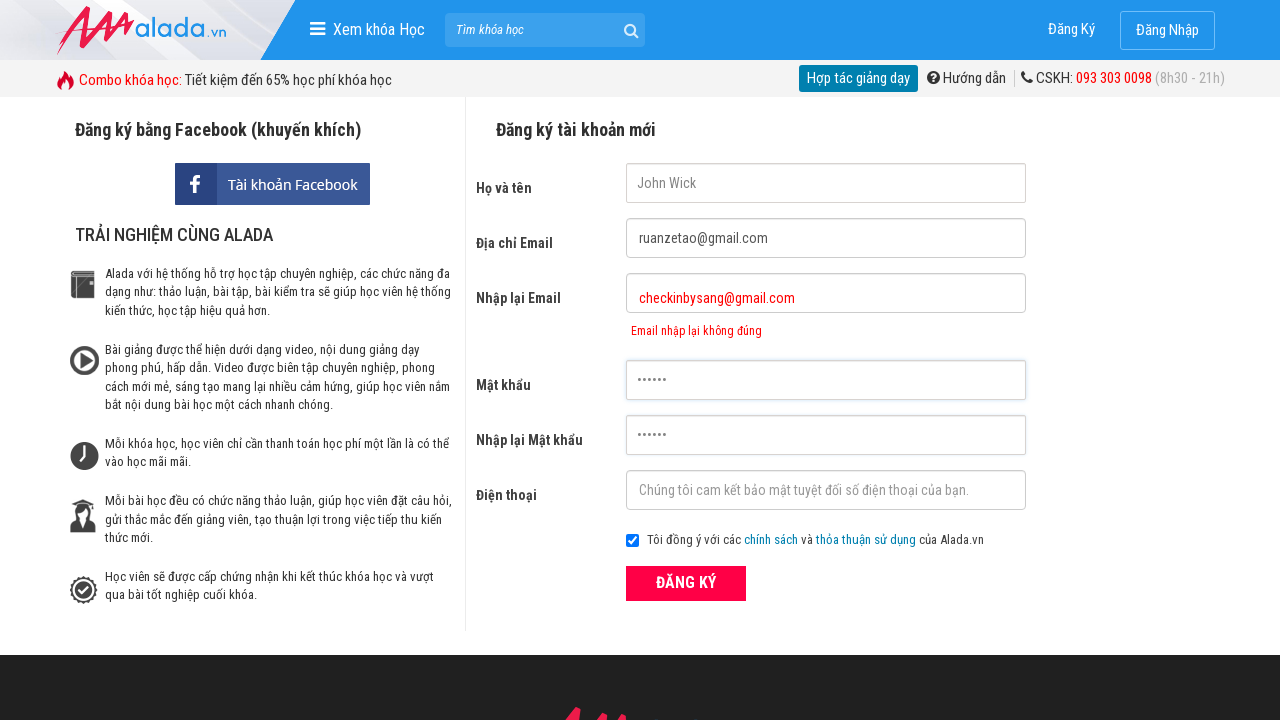

Filled phone field with '0932658717' on #txtPhone
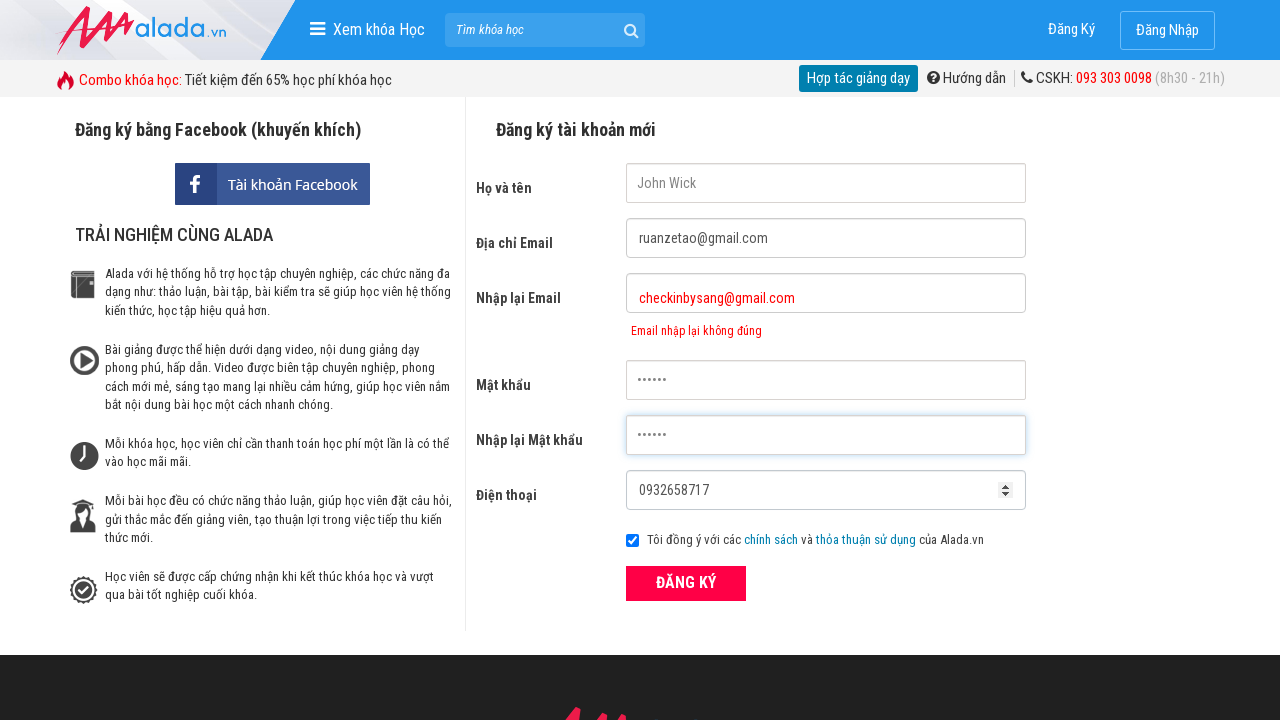

Clicked register button to submit form with mismatched emails at (686, 583) on xpath=//form[@id='frmLogin']//button[text()='ĐĂNG KÝ']
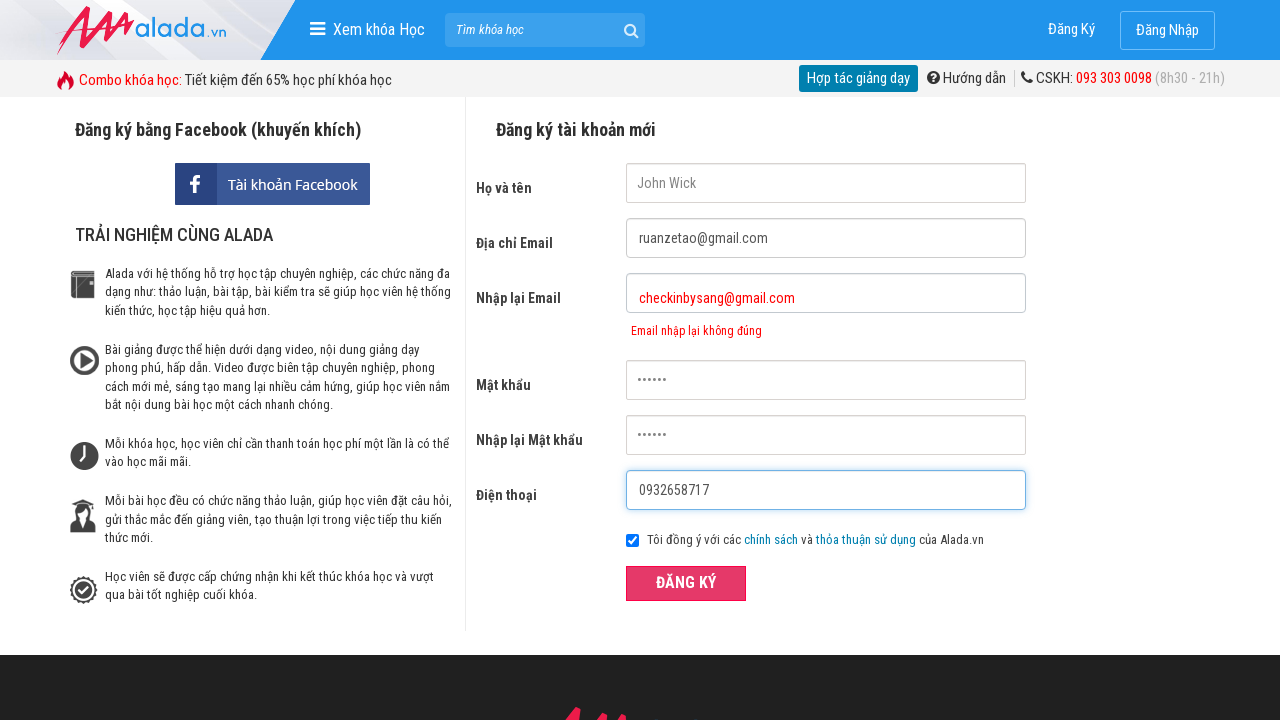

Confirmation email error message appeared, validating form rejection
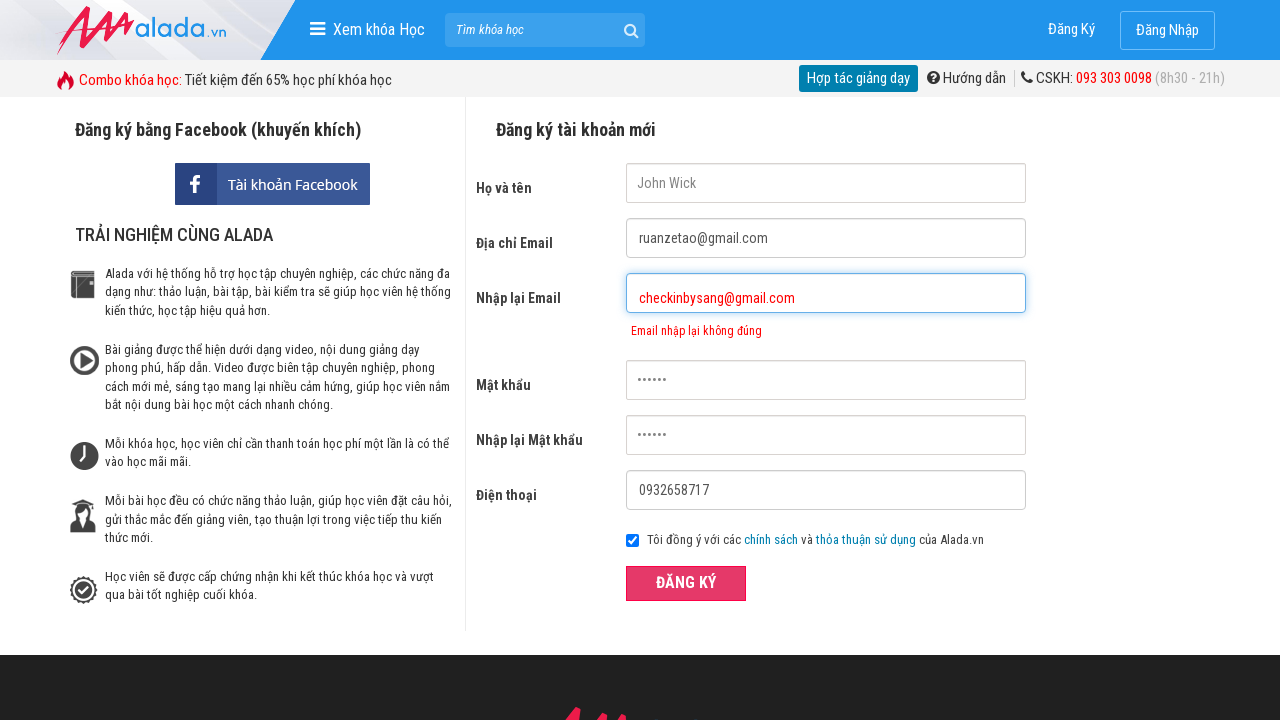

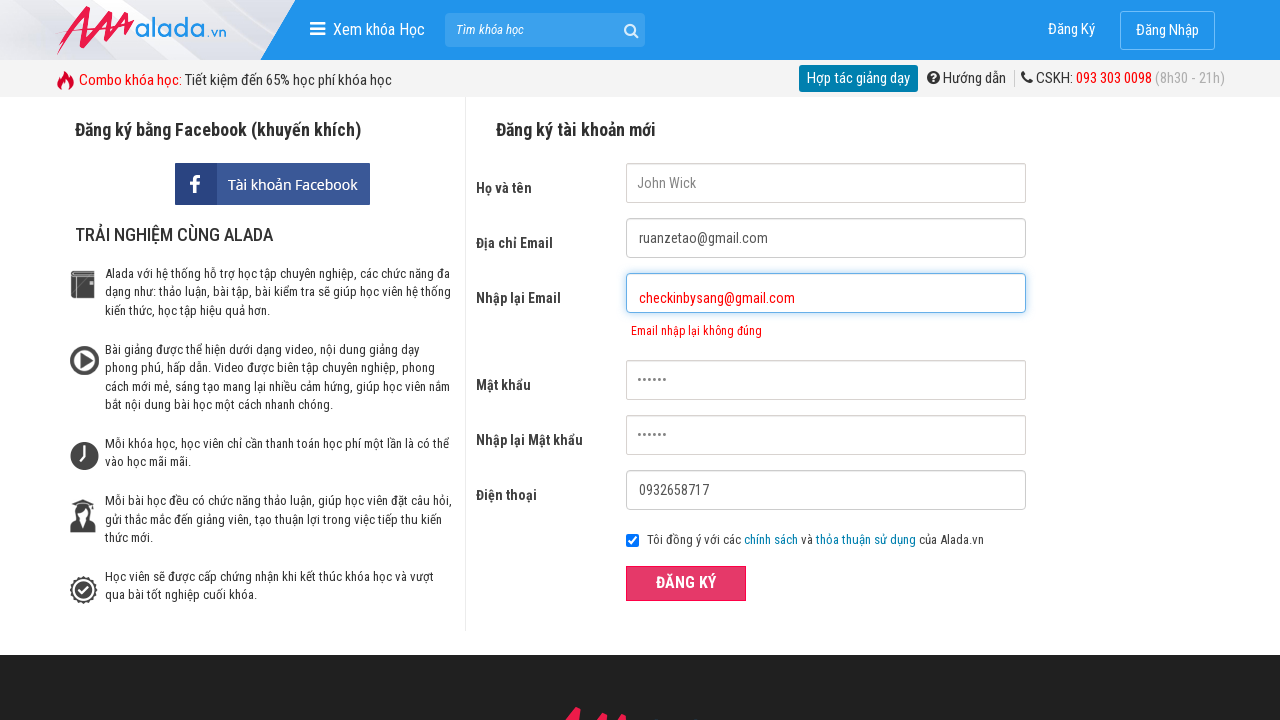